Tests mouse interaction actions on the ilovepdf.com website by performing double-click, hover, and right-click actions on the "Convert PDF" menu element.

Starting URL: https://www.ilovepdf.com/

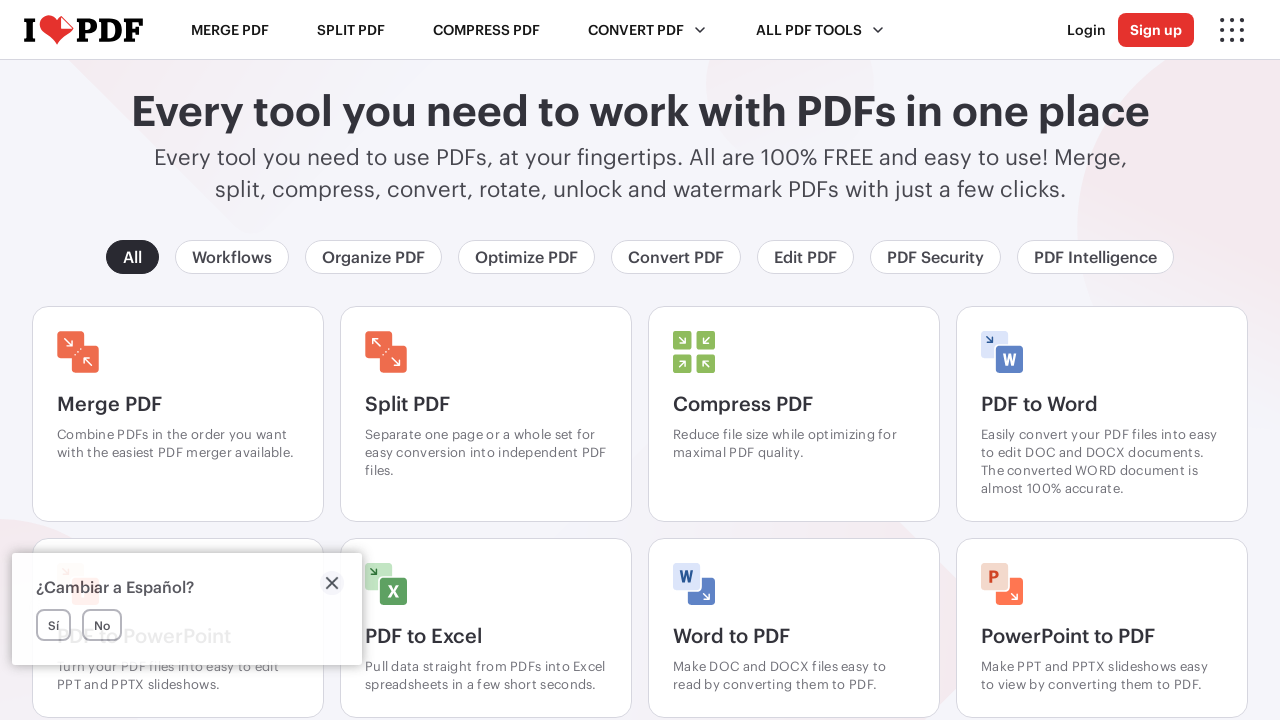

Located 'Convert PDF' element using XPath selector
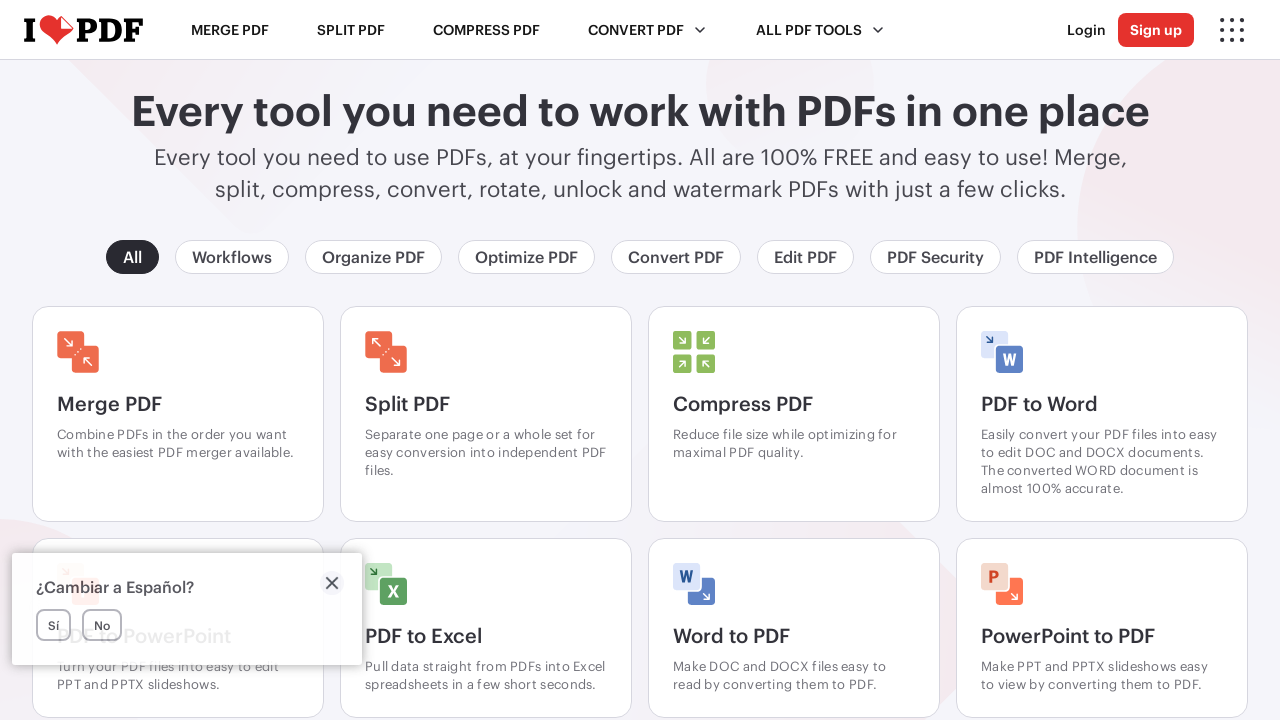

'Convert PDF' element became visible
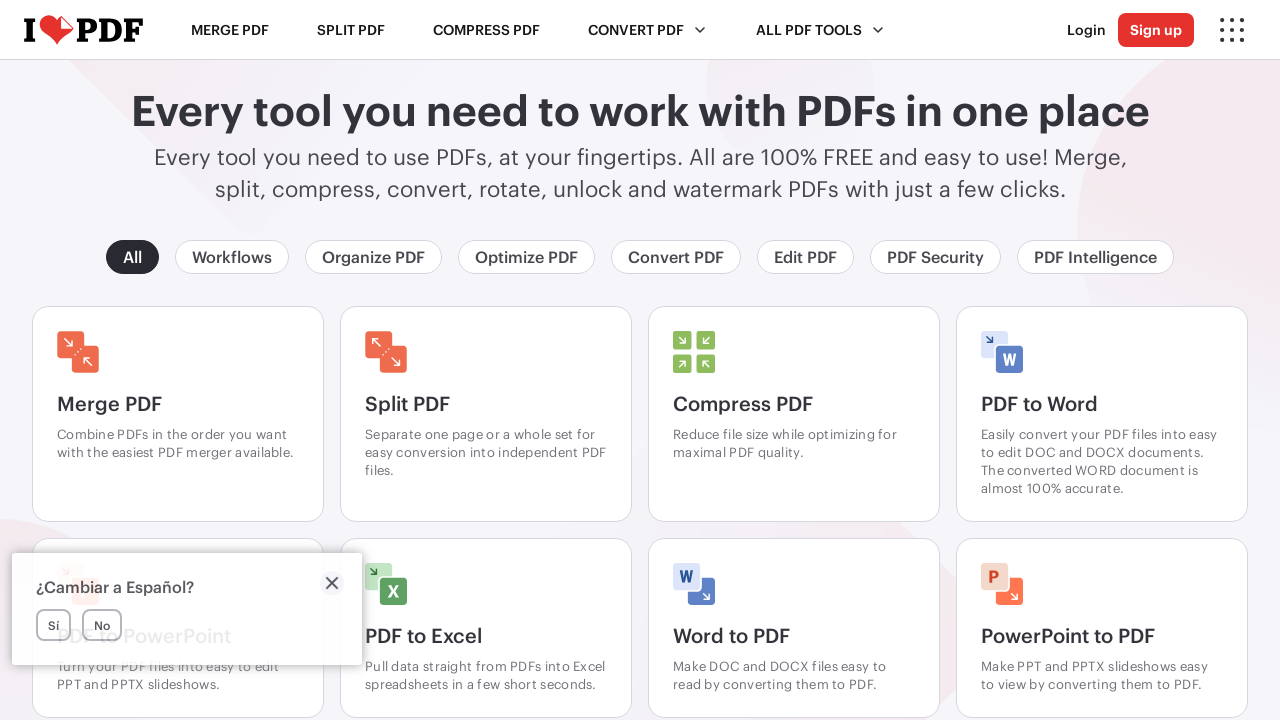

Double-clicked on 'Convert PDF' element at (648, 30) on xpath=//span[text()='Convert PDF']
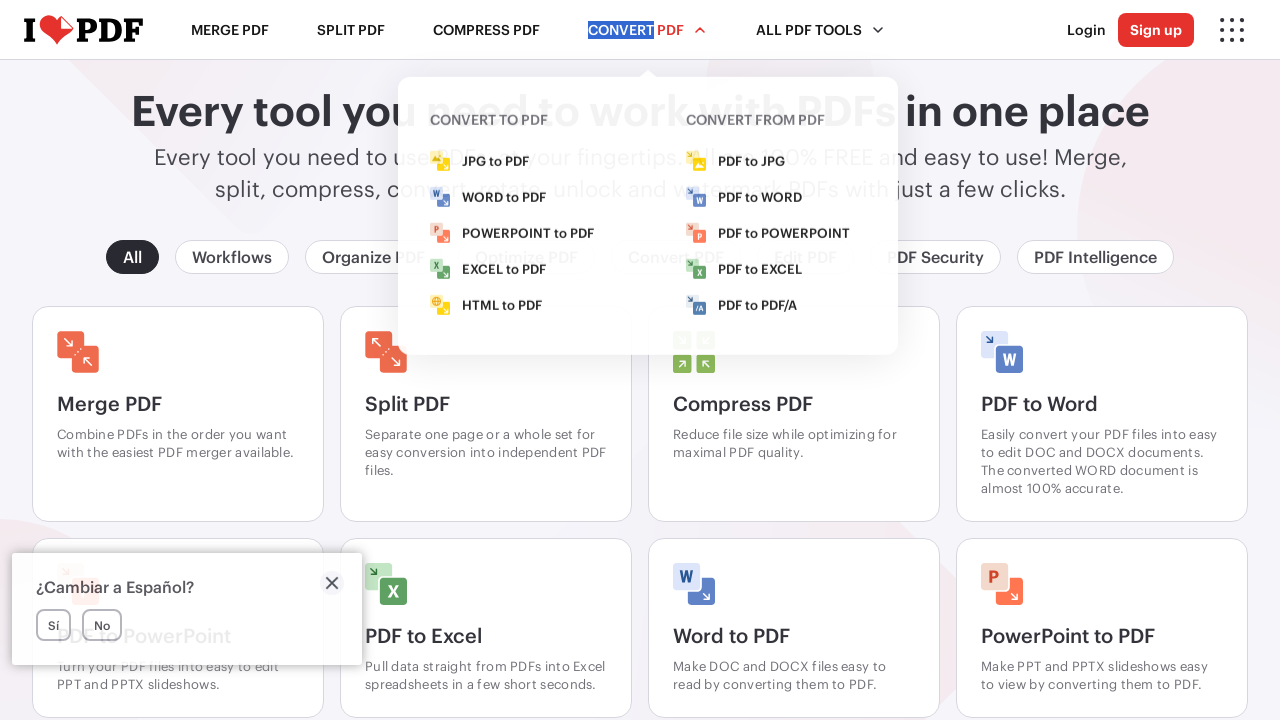

Hovered over 'Convert PDF' element at (648, 30) on xpath=//span[text()='Convert PDF']
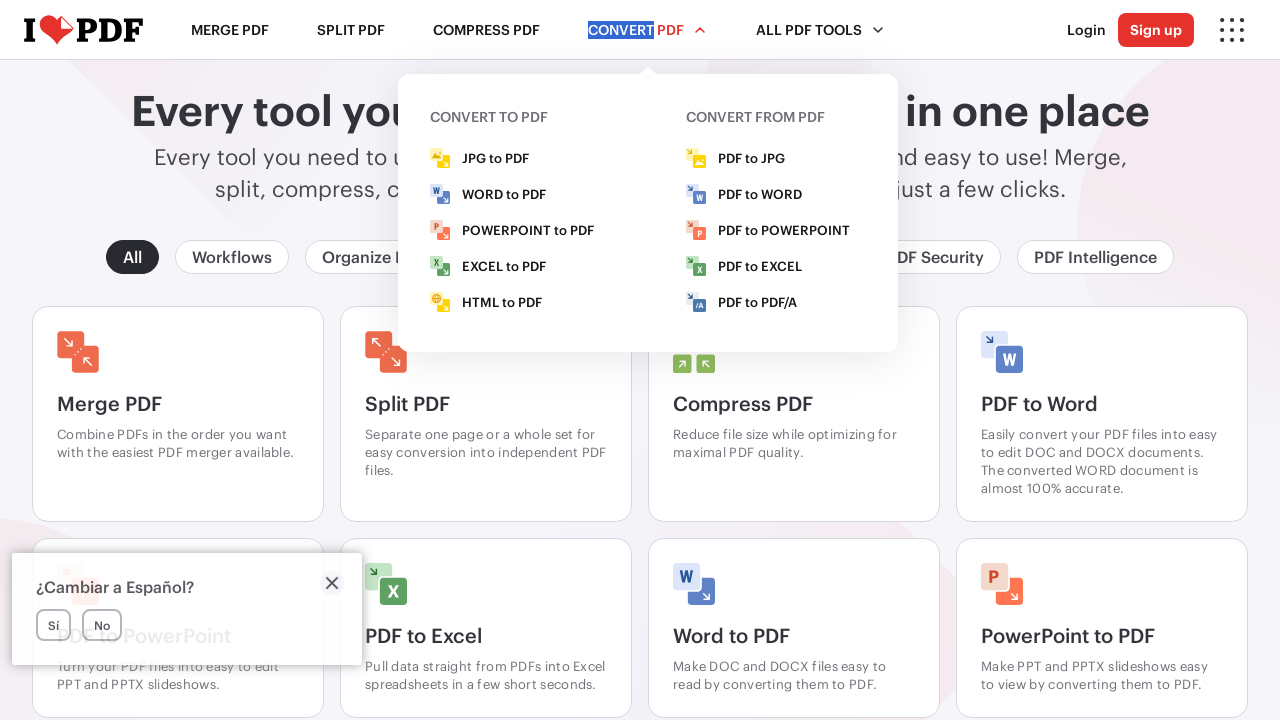

Right-clicked on 'Convert PDF' element to open context menu at (648, 30) on xpath=//span[text()='Convert PDF']
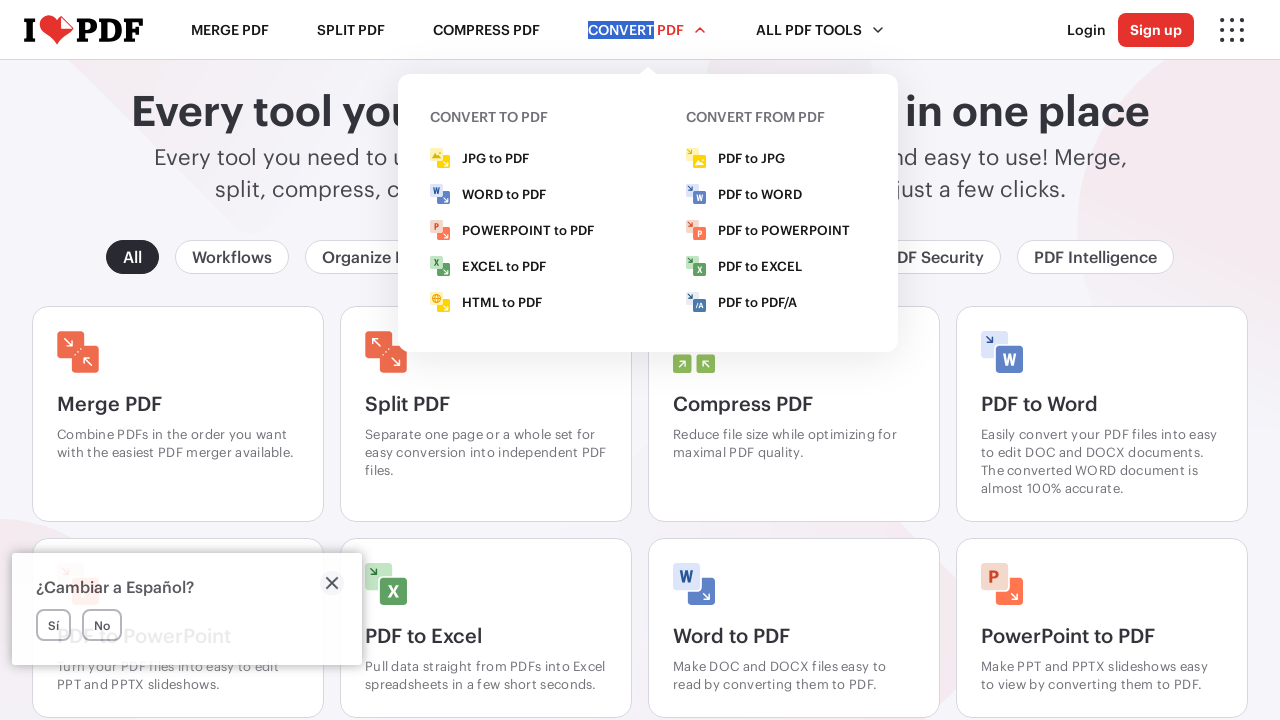

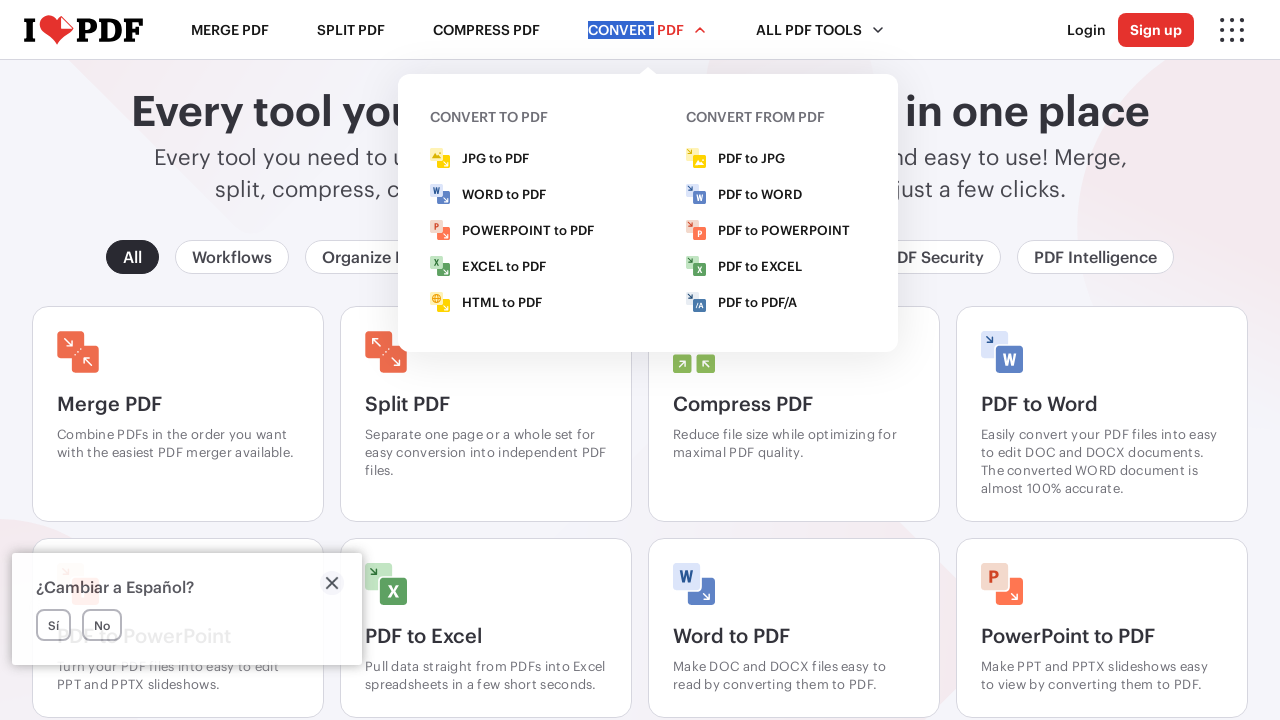